Fills a text box form with an invalid email, clicks submit, and verifies the email input field gets a red border color indicating validation error

Starting URL: https://demoqa.com/text-box

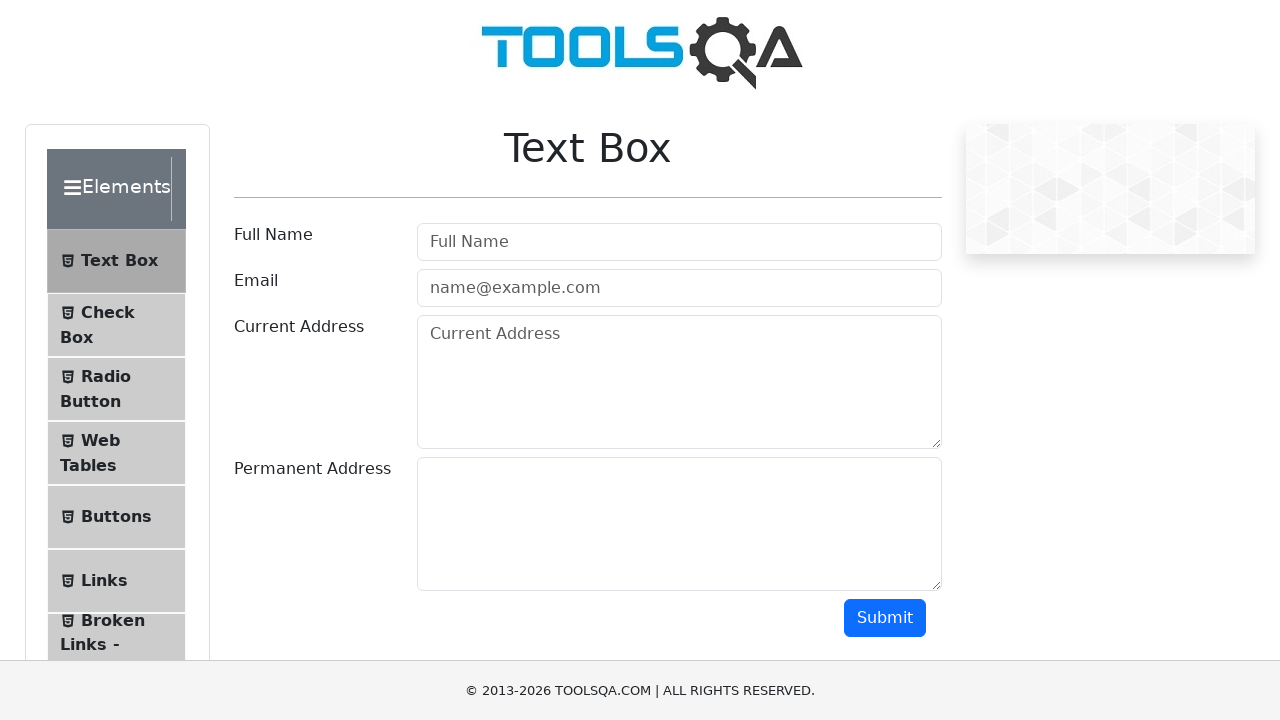

Filled email input field with invalid email 'testas' (missing @ symbol) on #userEmail
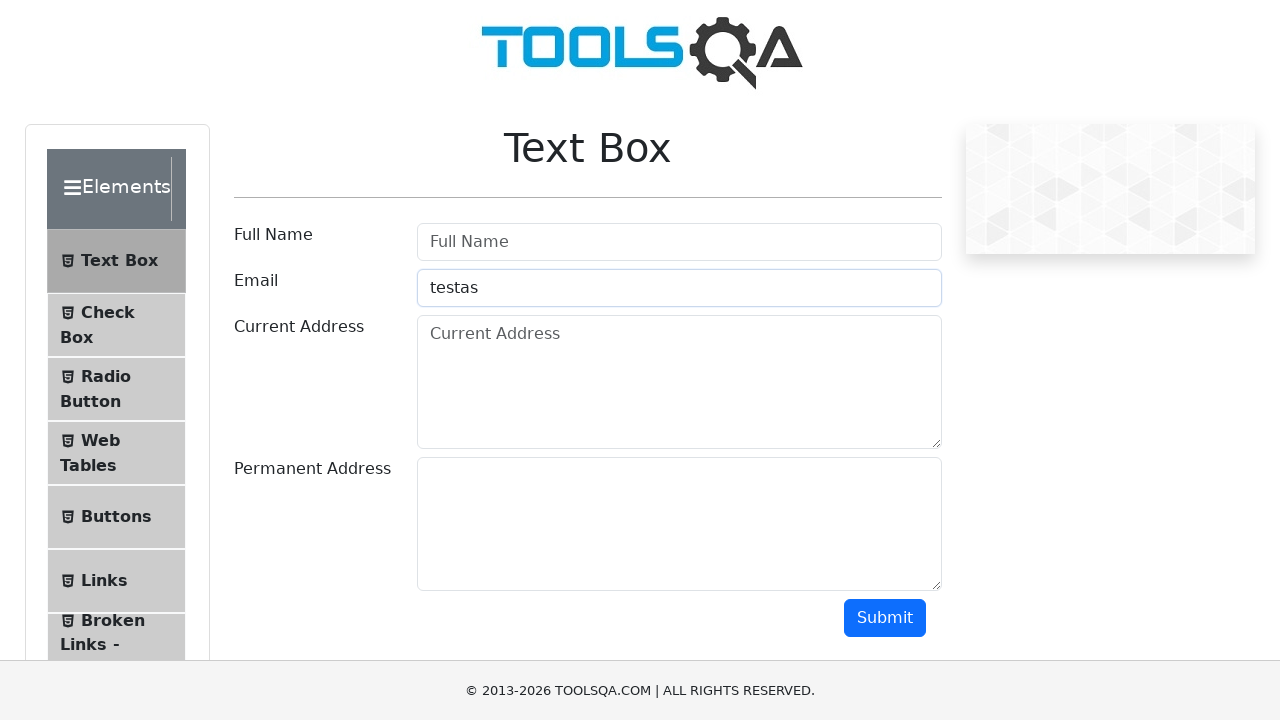

Scrolled down 200 pixels to make submit button visible
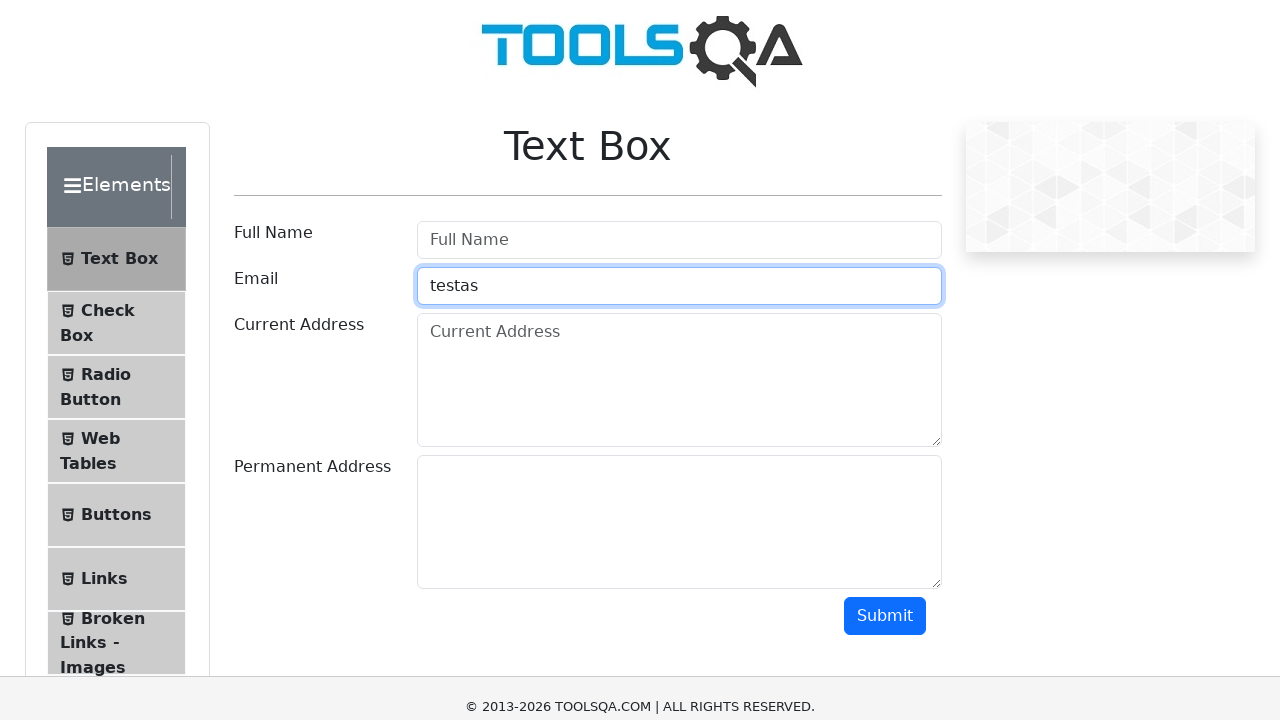

Clicked submit button to trigger form validation at (885, 418) on #submit
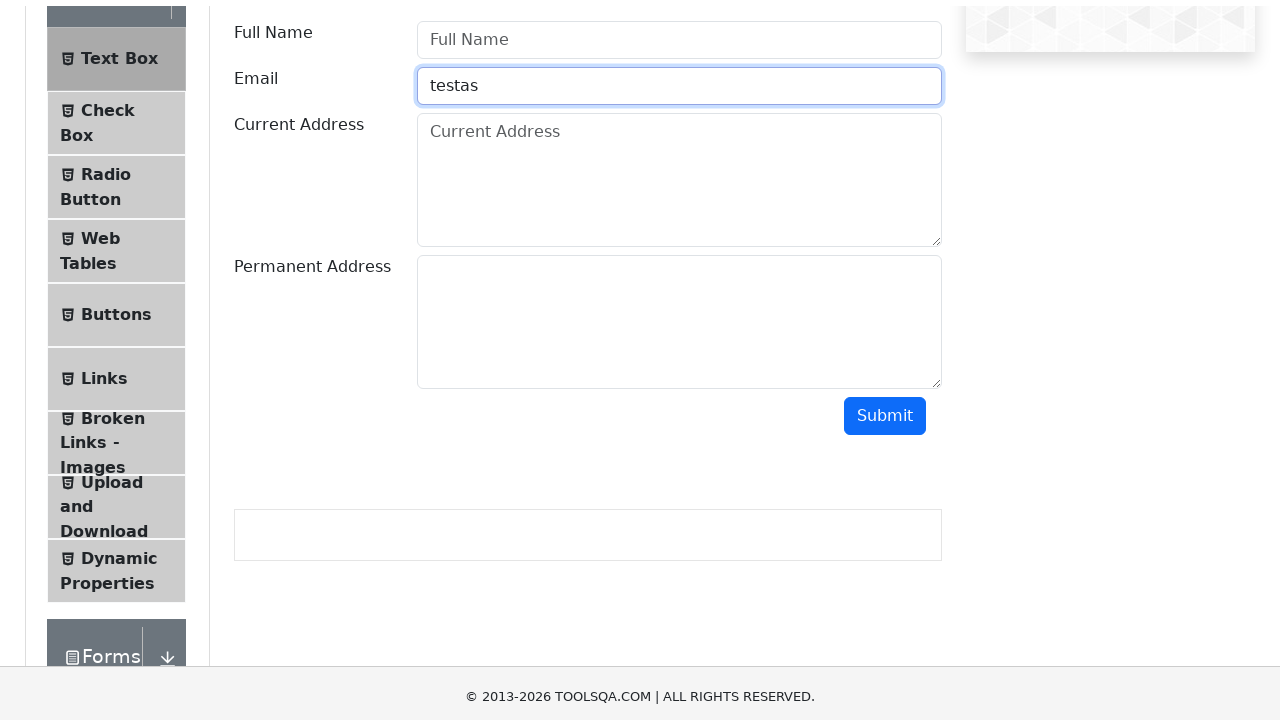

Email input field border color changed to red, confirming validation error
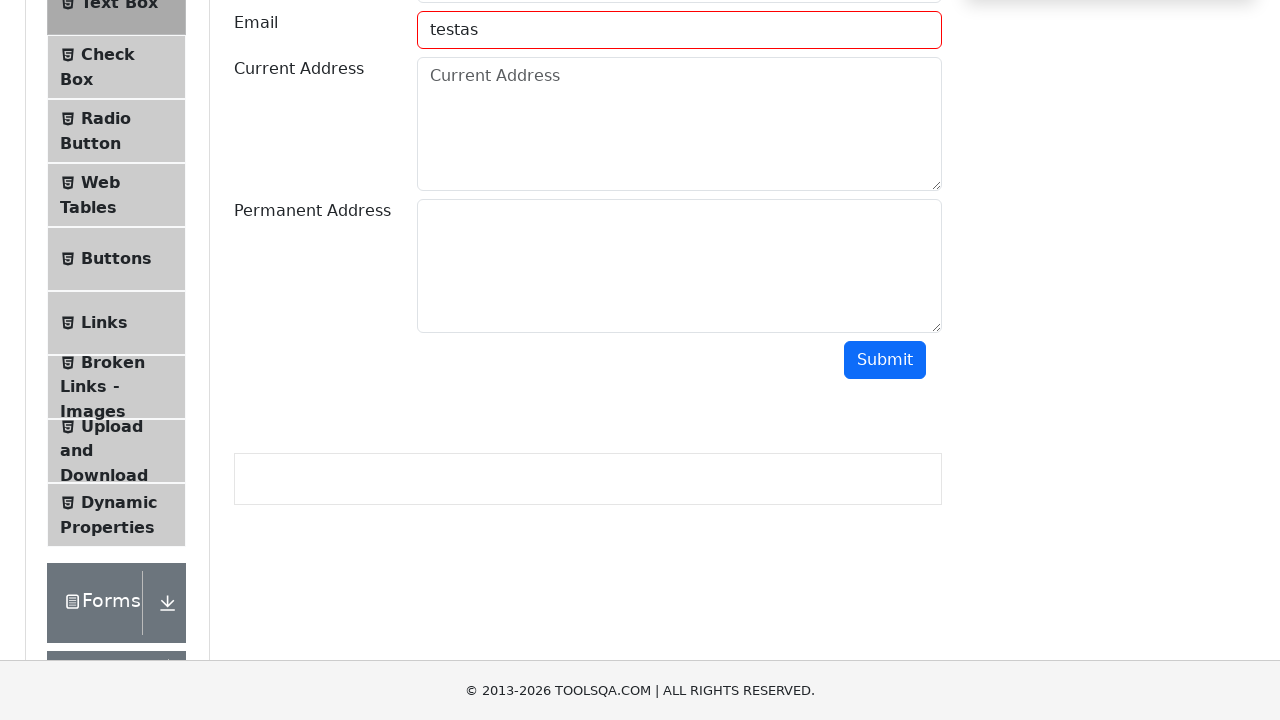

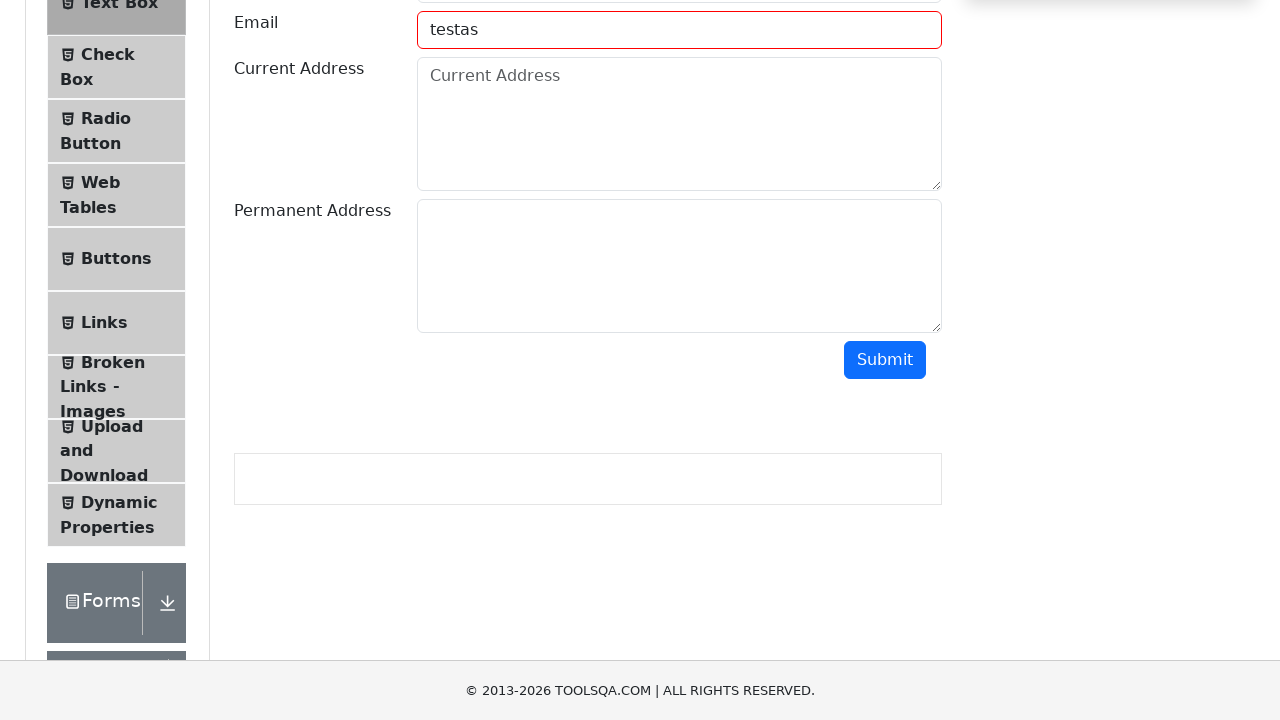